Tests opting out of A/B tests by adding an optimizelyOptOut cookie after visiting the page, then refreshing to verify the opt-out takes effect.

Starting URL: http://the-internet.herokuapp.com/abtest

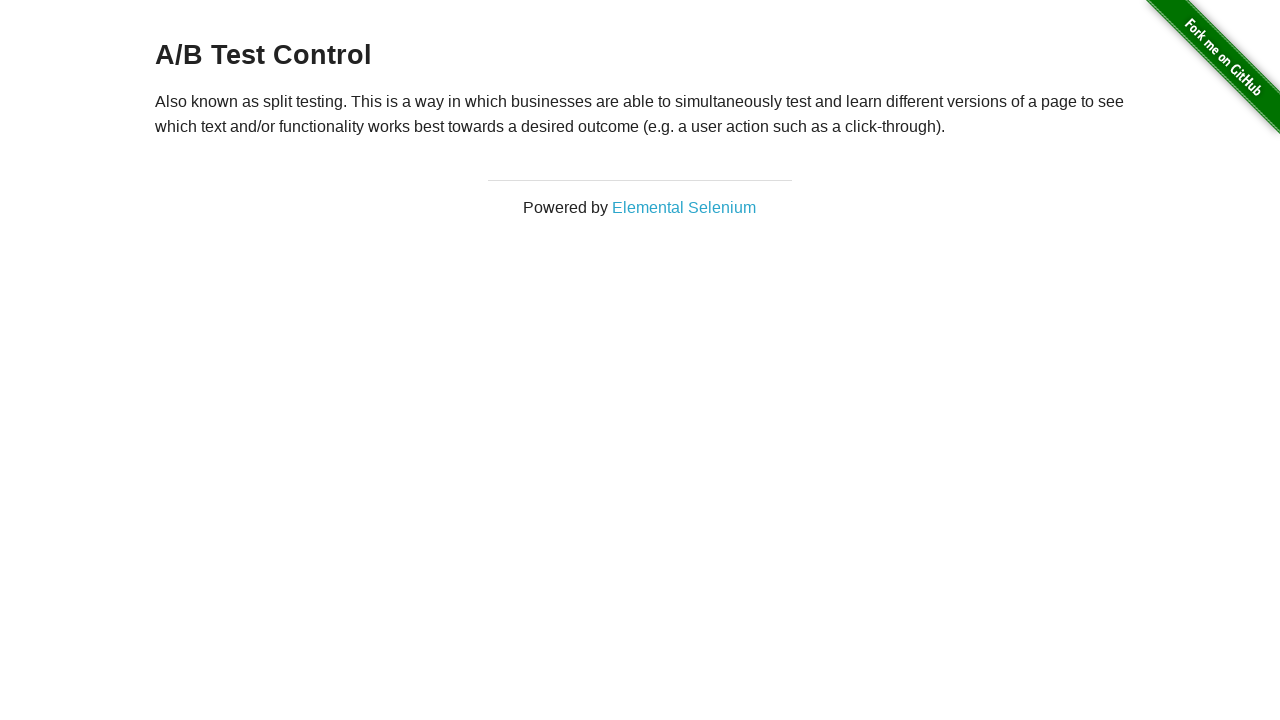

Retrieved h3 heading text to check A/B test status
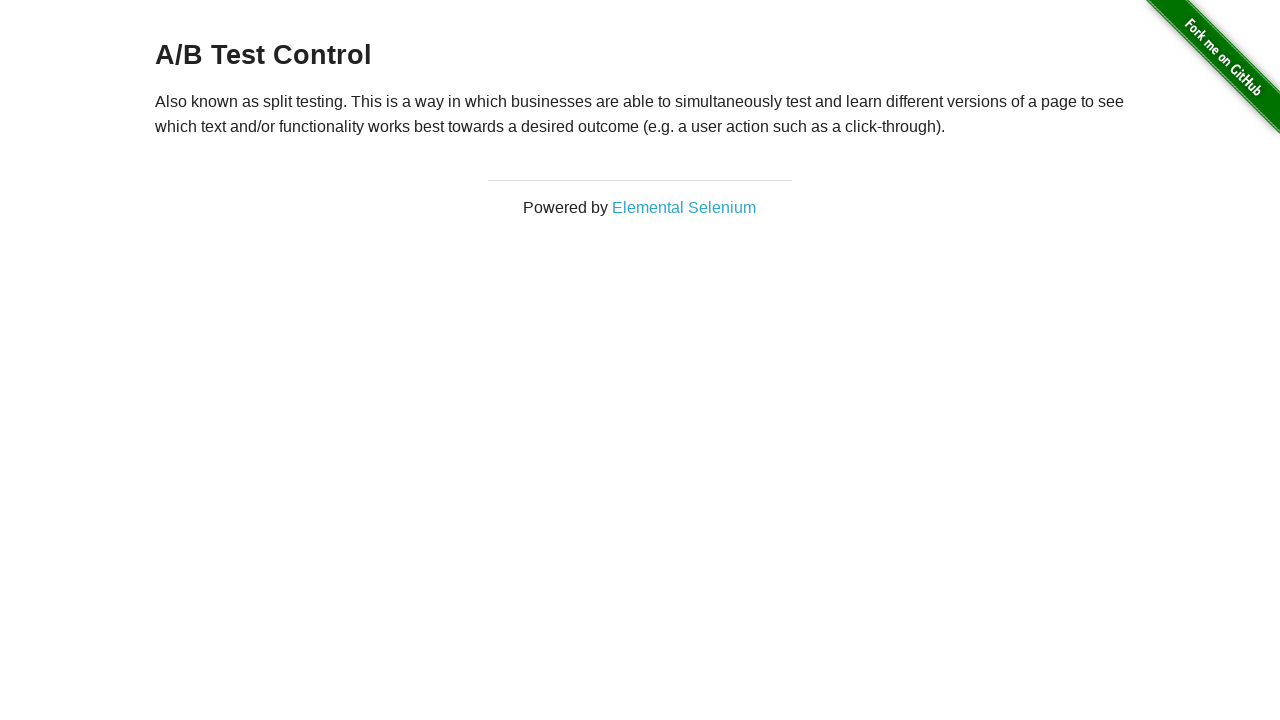

Verified heading starts with 'A/B Test' - user is in A/B test group
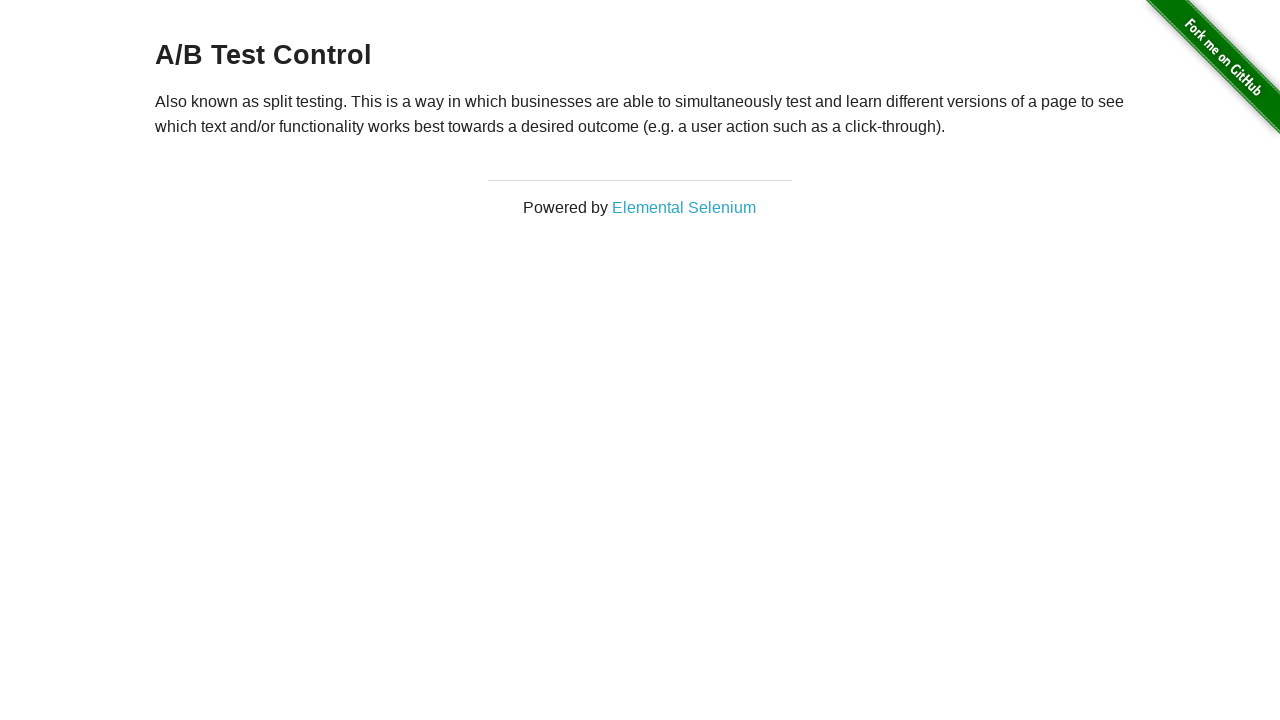

Added optimizelyOptOut cookie to opt out of A/B tests
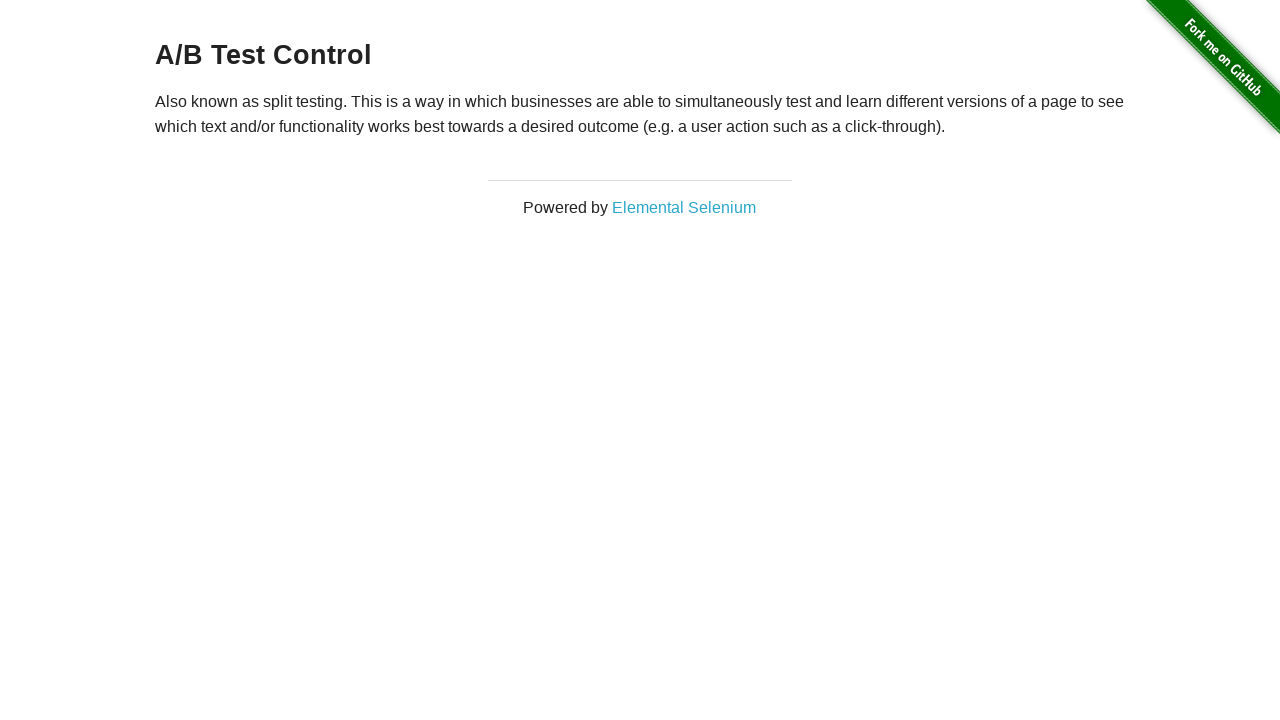

Reloaded page to apply opt-out cookie
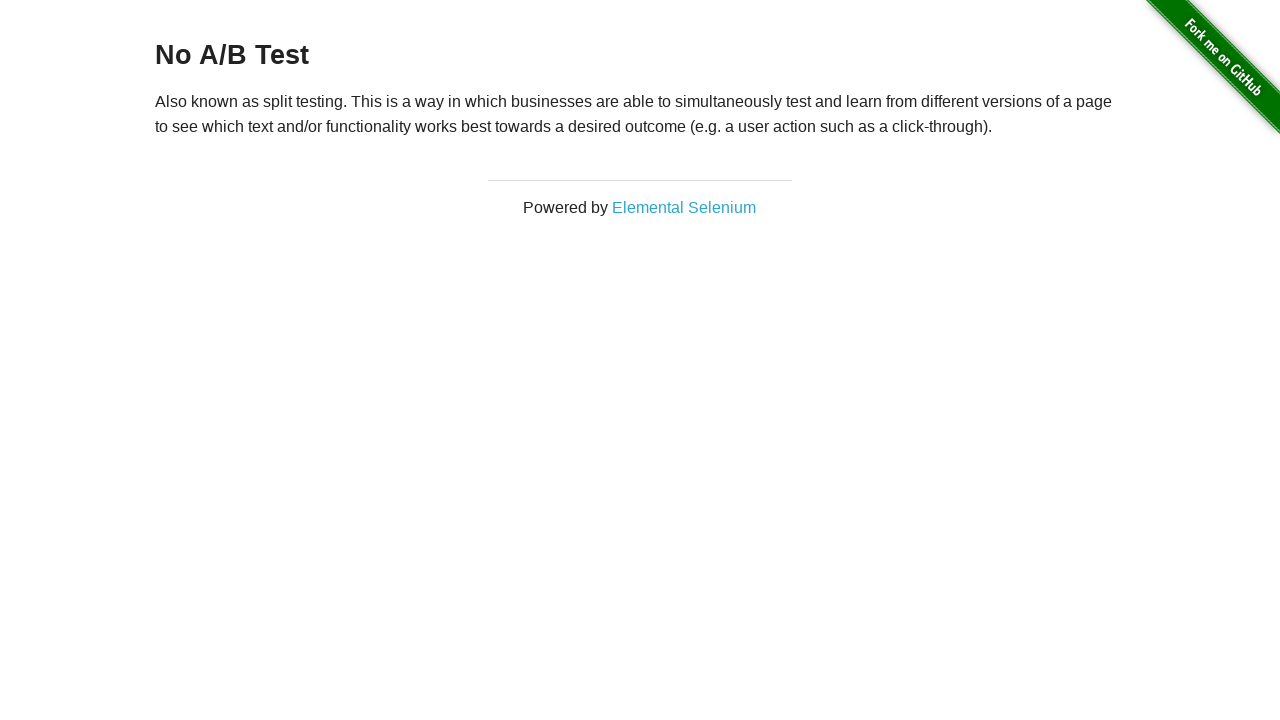

Retrieved h3 heading text after page reload
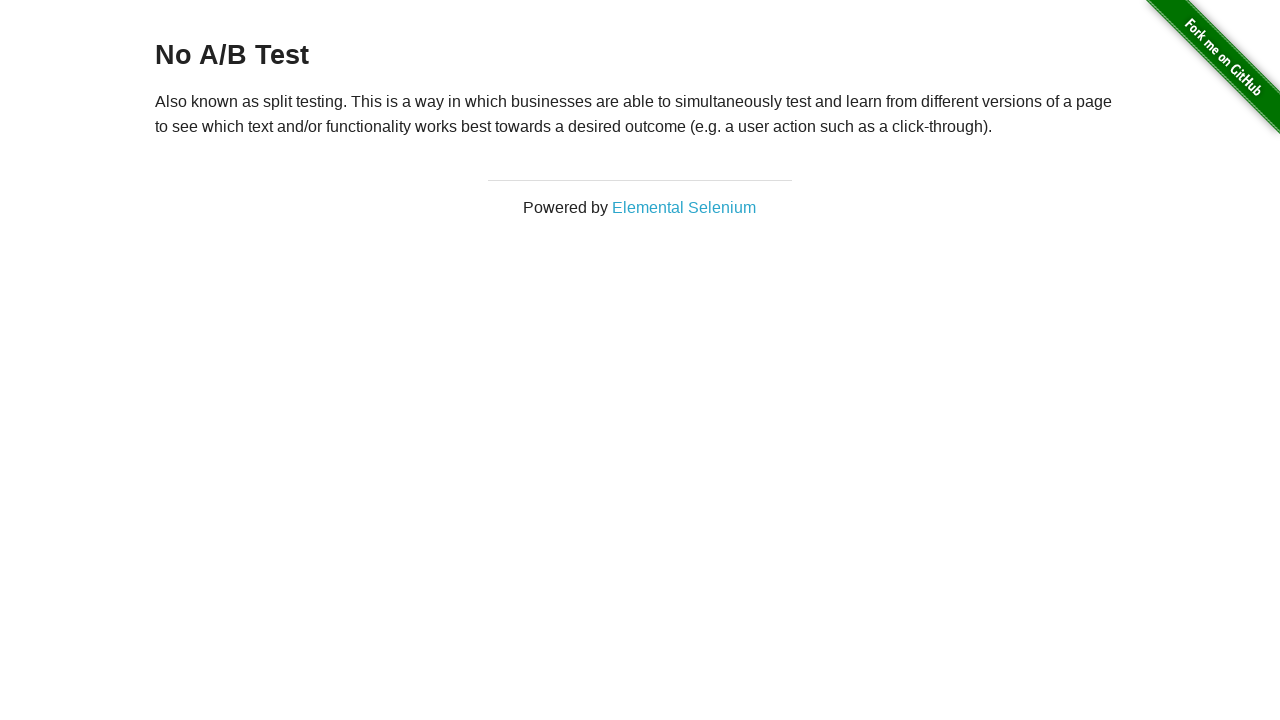

Verified heading is 'No A/B Test' - opt-out cookie successfully took effect
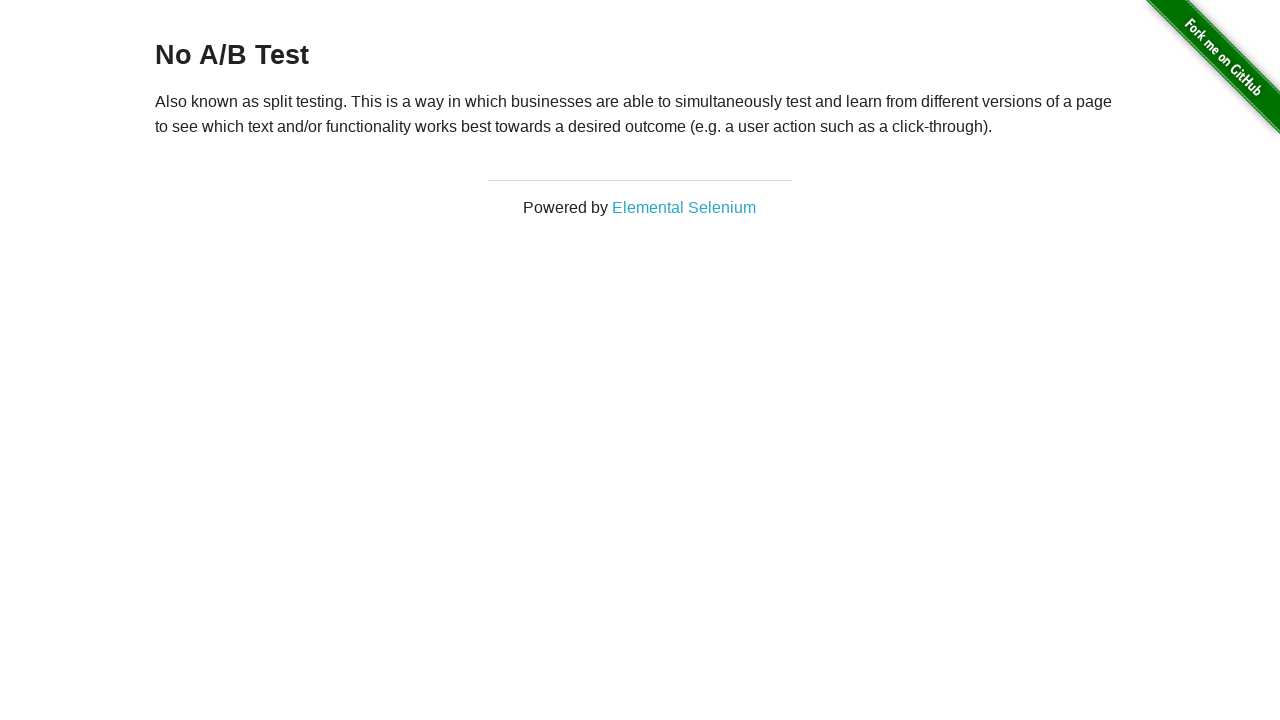

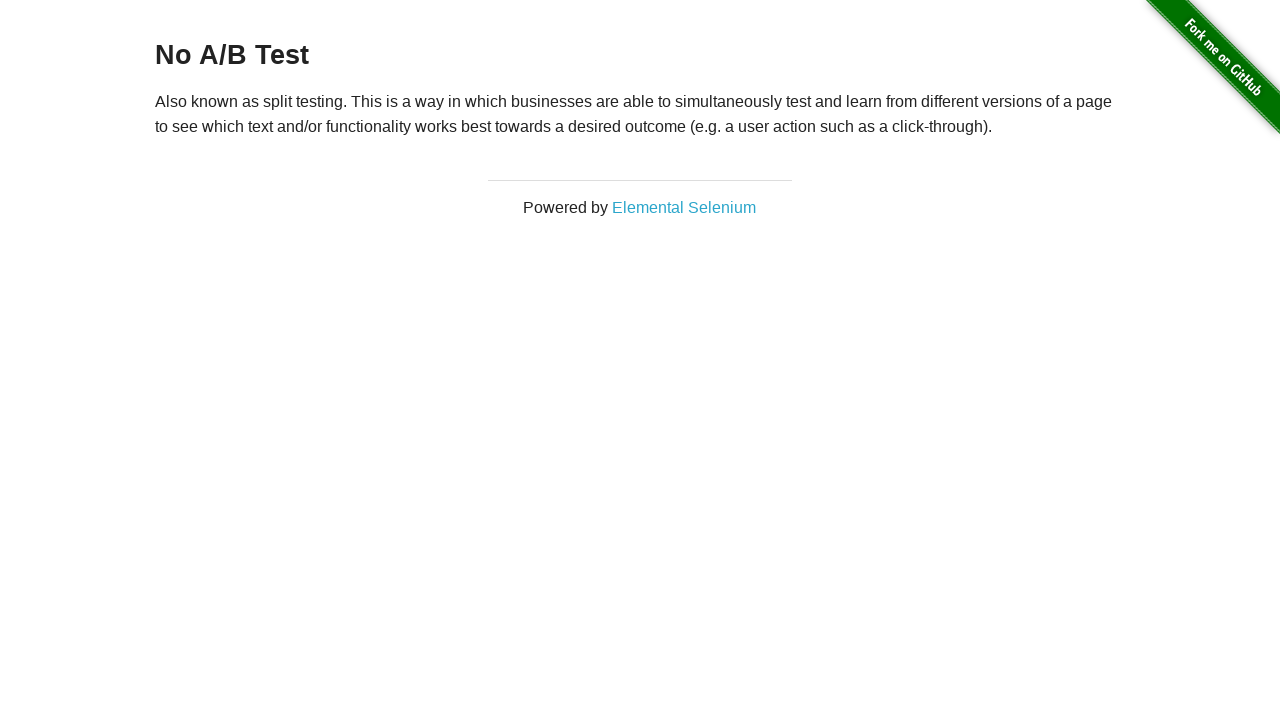